Tests drag and drop by offset functionality by dragging an element 100 pixels right and 50 pixels down

Starting URL: https://jqueryui.com/resources/demos/draggable/default.html

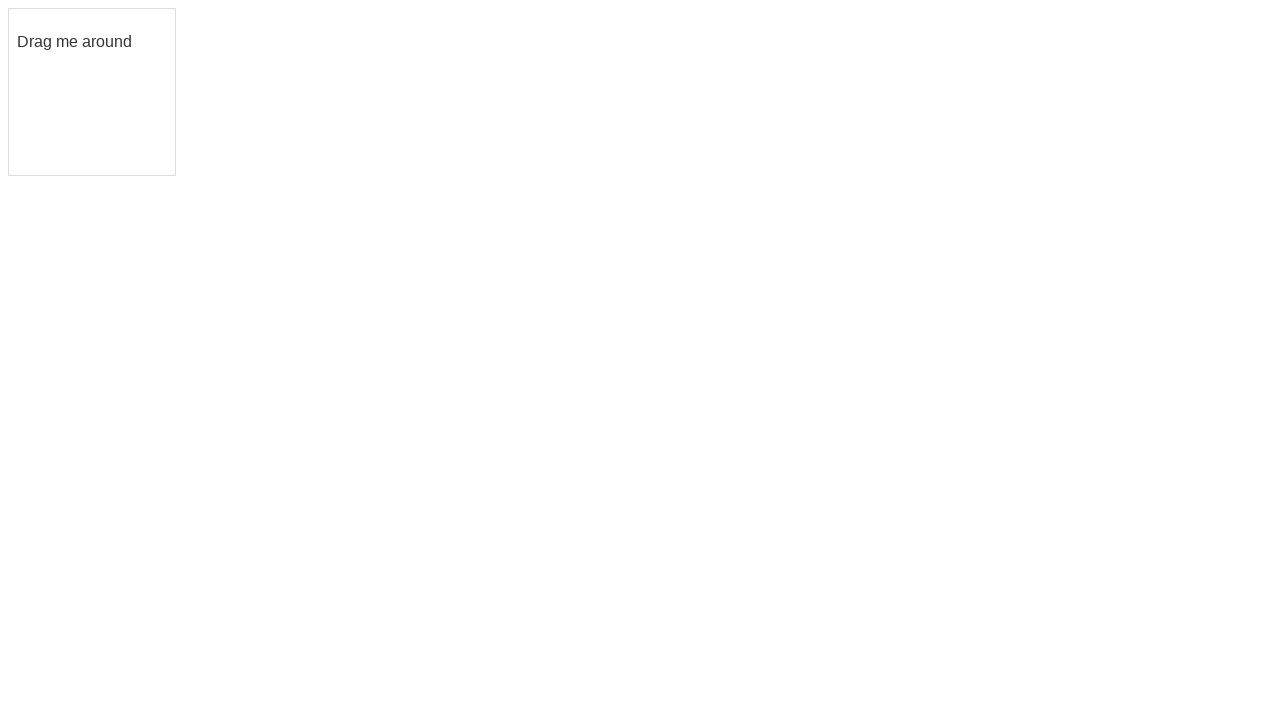

Located the draggable element with ID 'draggable'
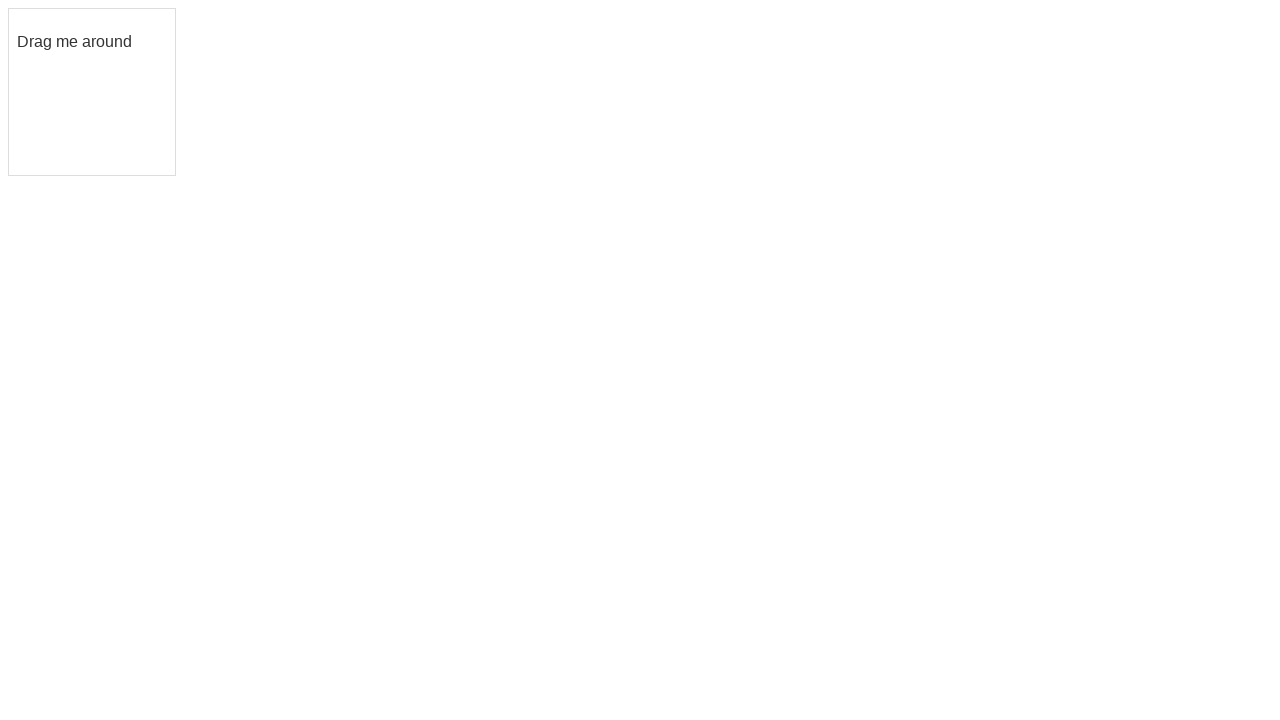

Retrieved bounding box of draggable element
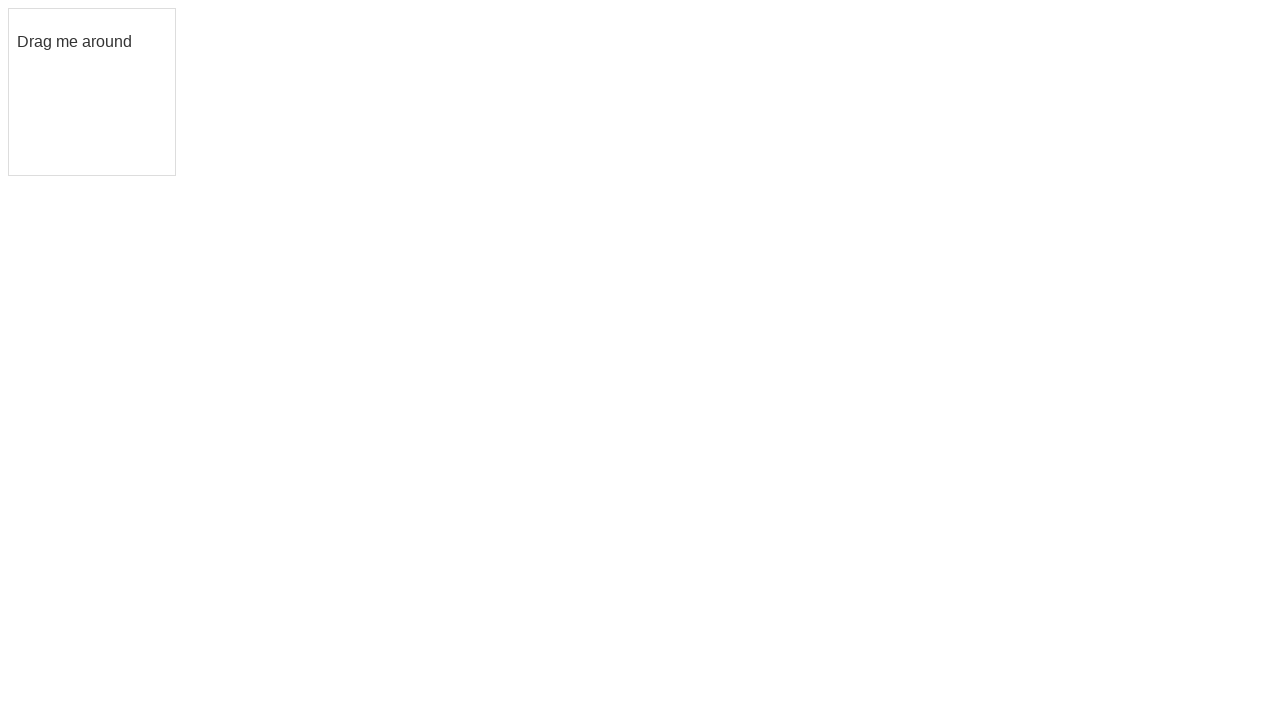

Moved mouse to center of draggable element at (92, 92)
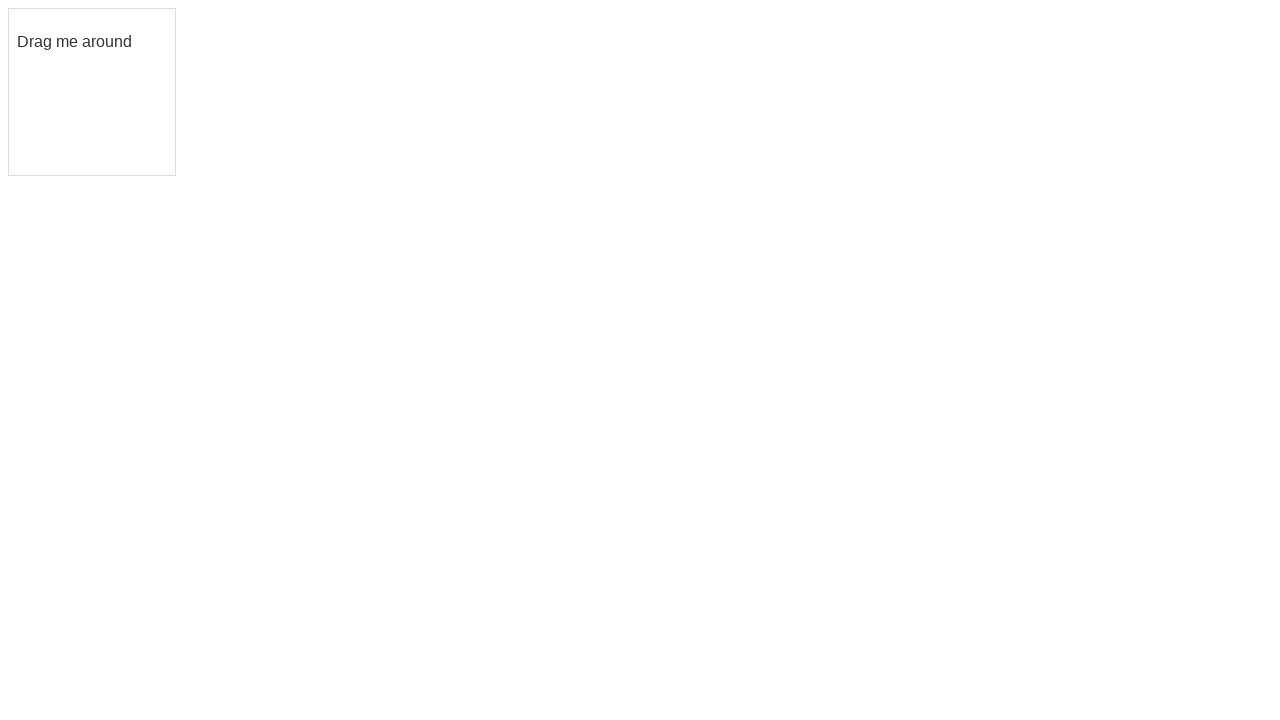

Pressed mouse button down to start drag at (92, 92)
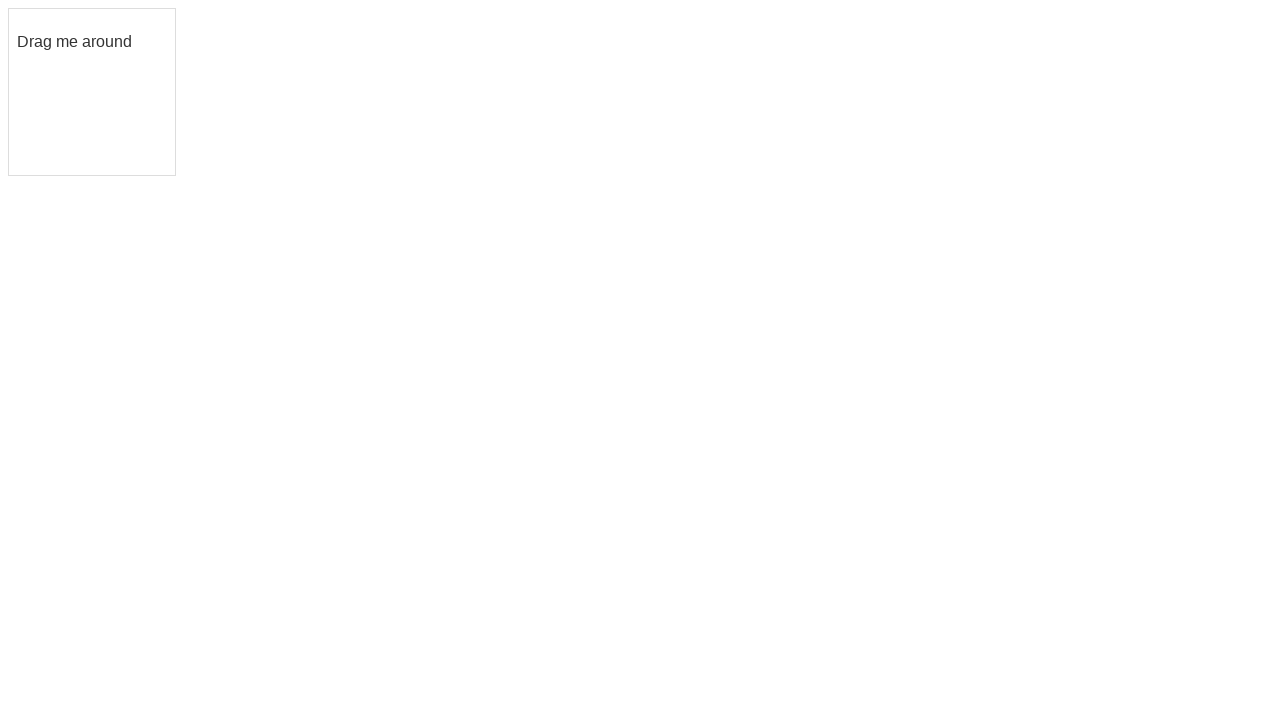

Dragged element 100 pixels right and 50 pixels down at (192, 142)
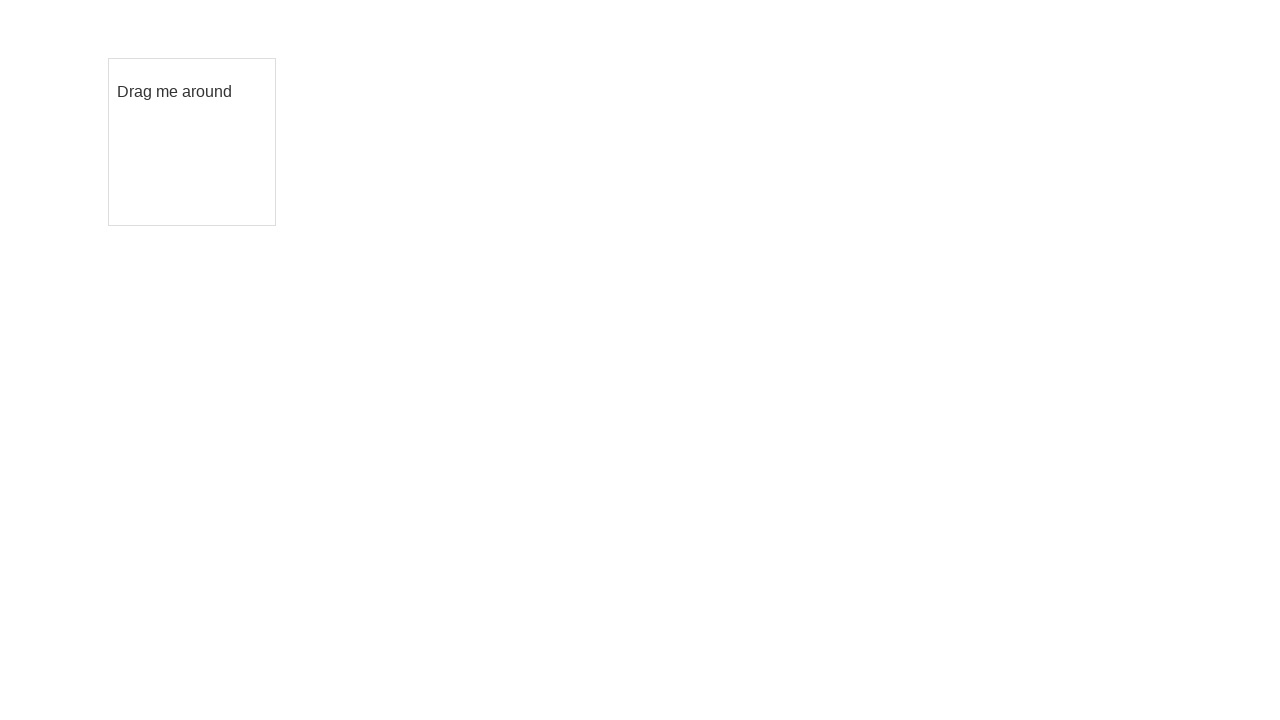

Released mouse button to complete drag operation at (192, 142)
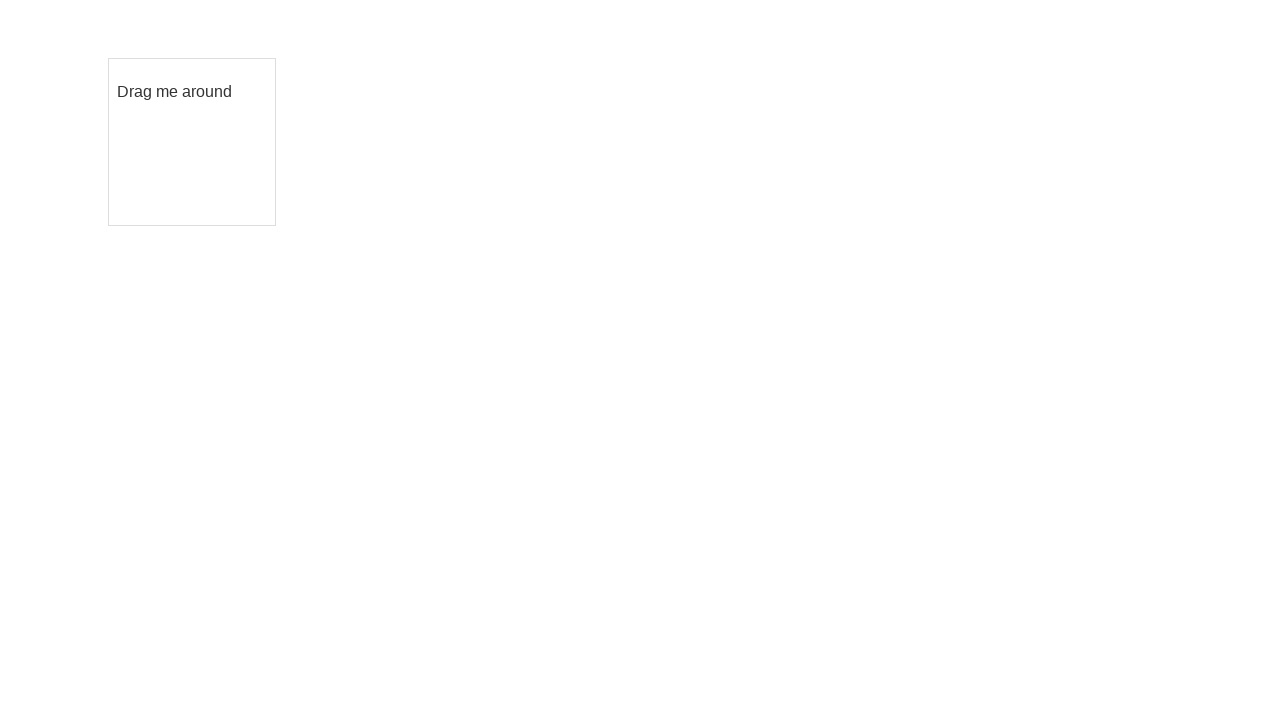

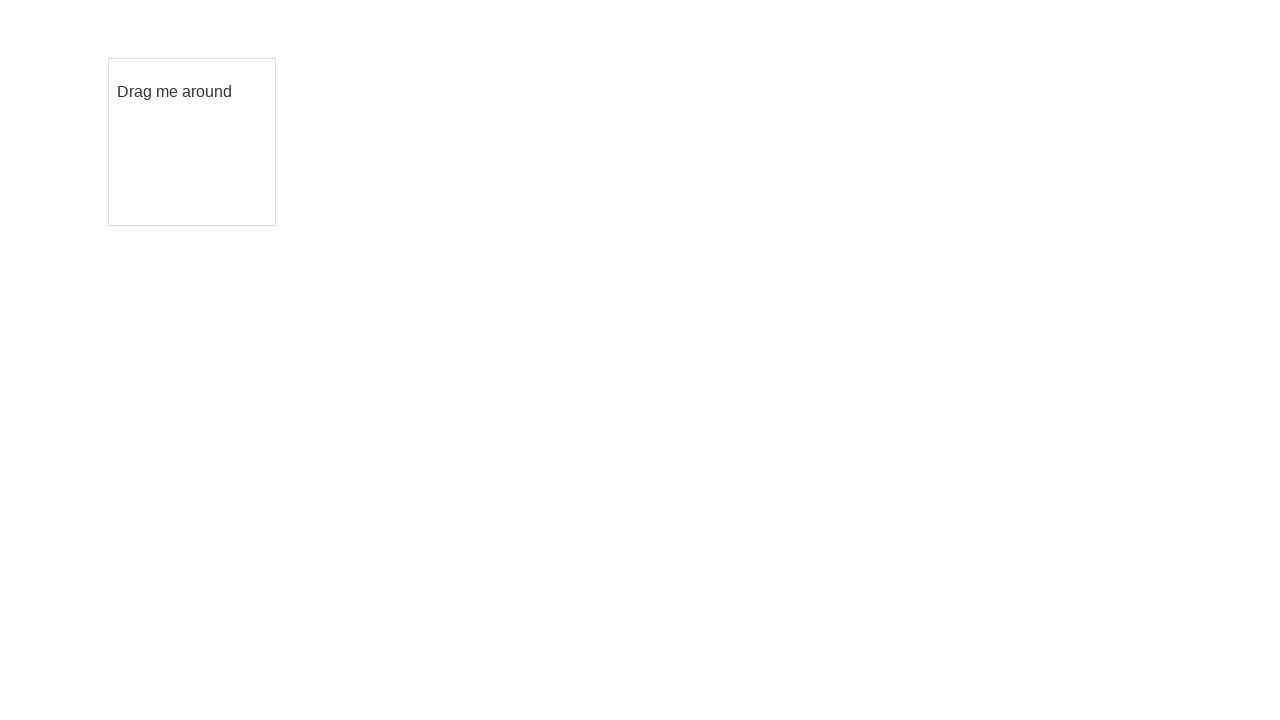